Tests page scrolling functionality by navigating to MakeMyTrip website and performing two page-down scroll actions using keyboard simulation.

Starting URL: https://www.makemytrip.com

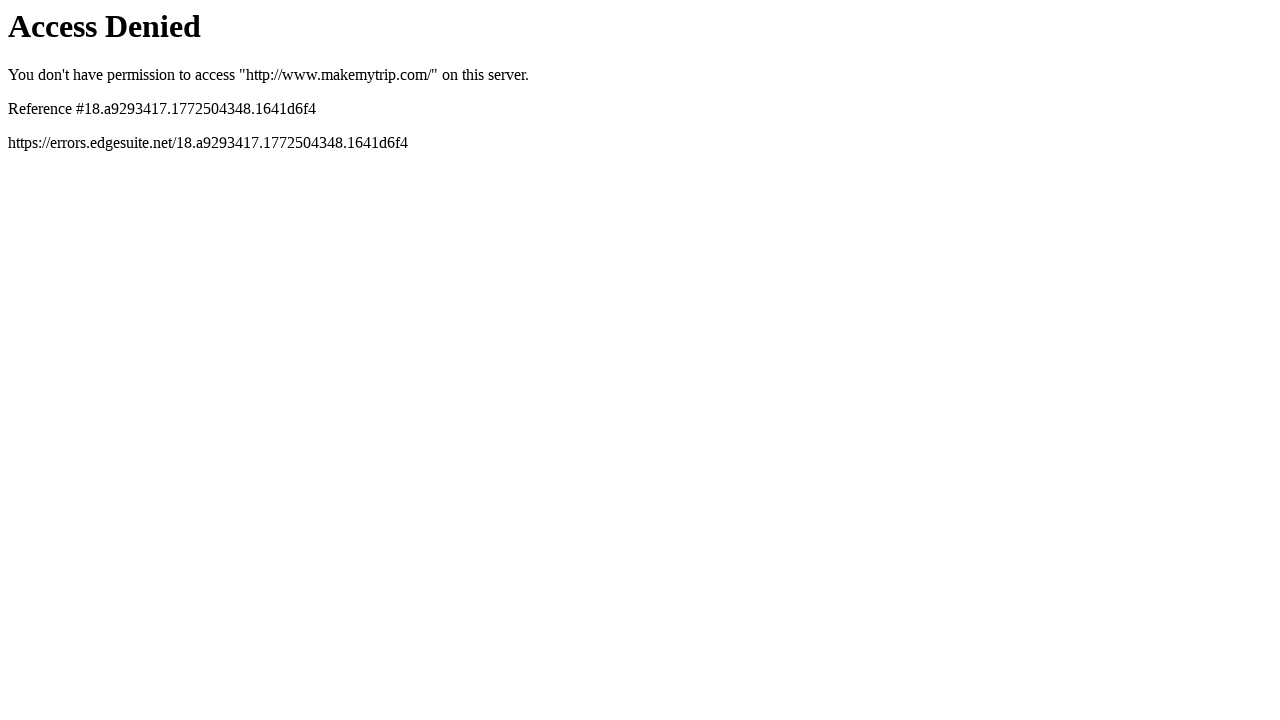

Navigated to MakeMyTrip website
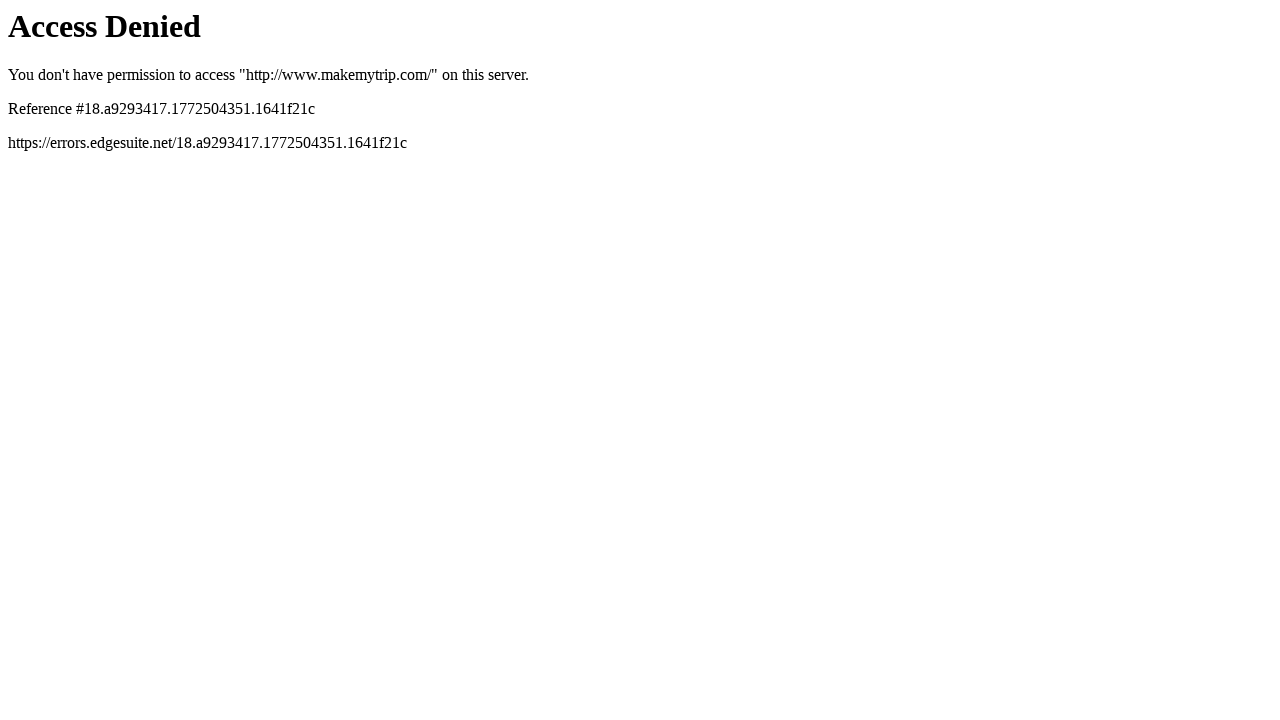

Performed first page-down scroll action
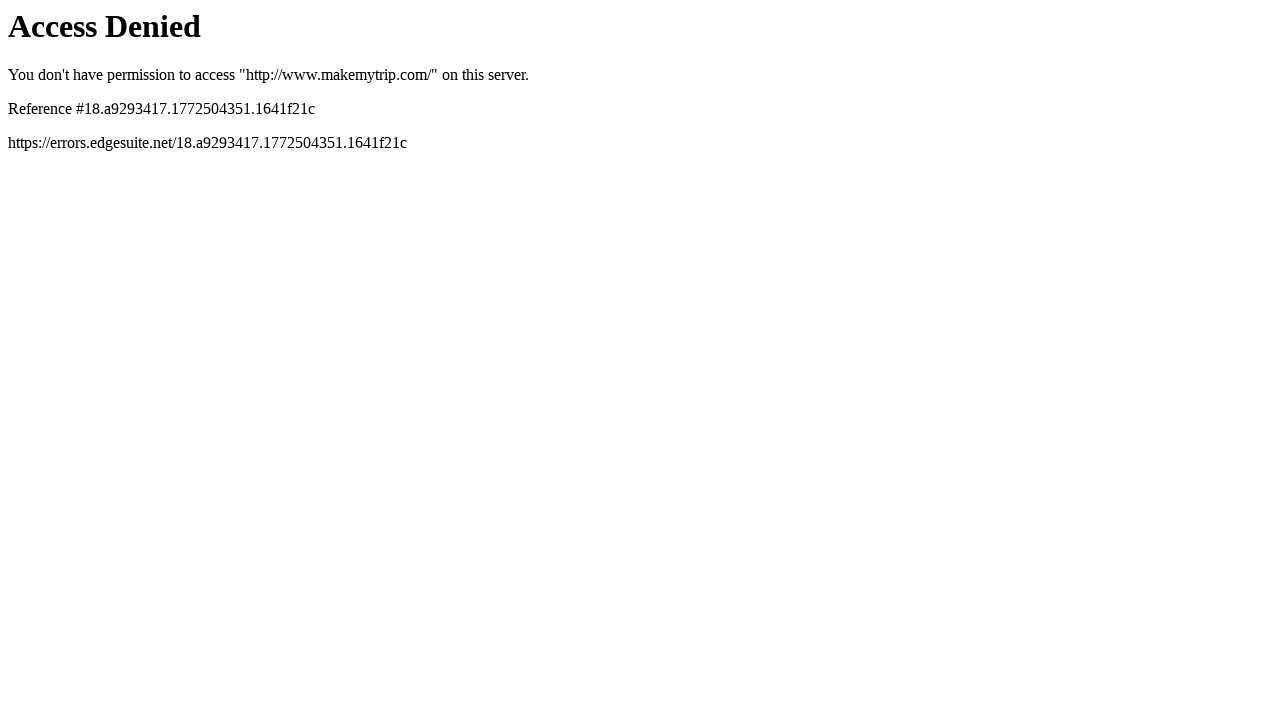

Performed second page-down scroll action
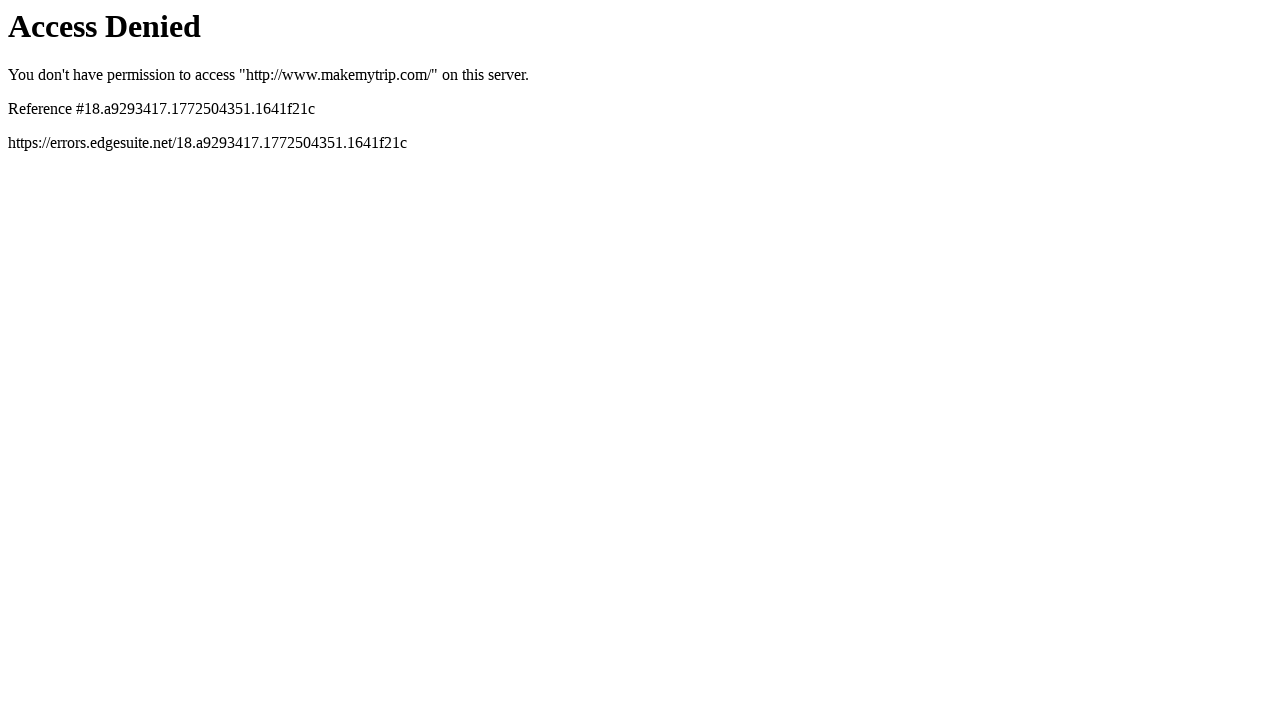

Waited 1000ms to observe scroll effect
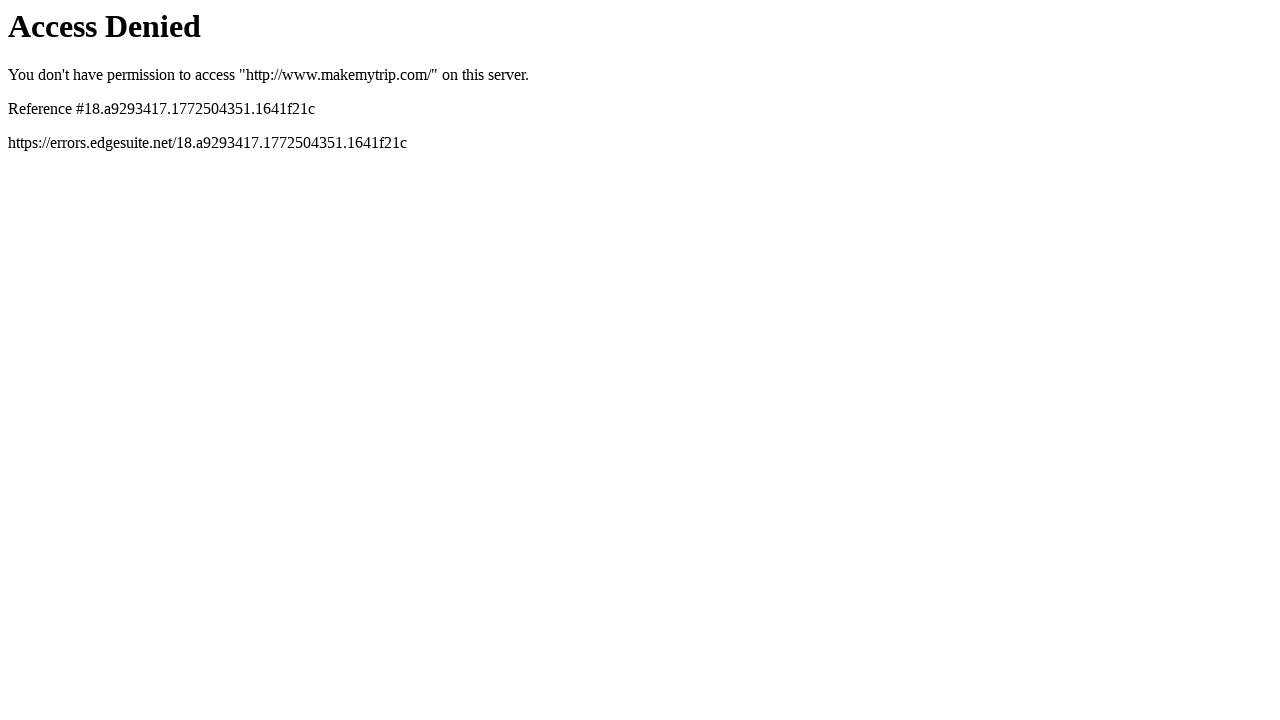

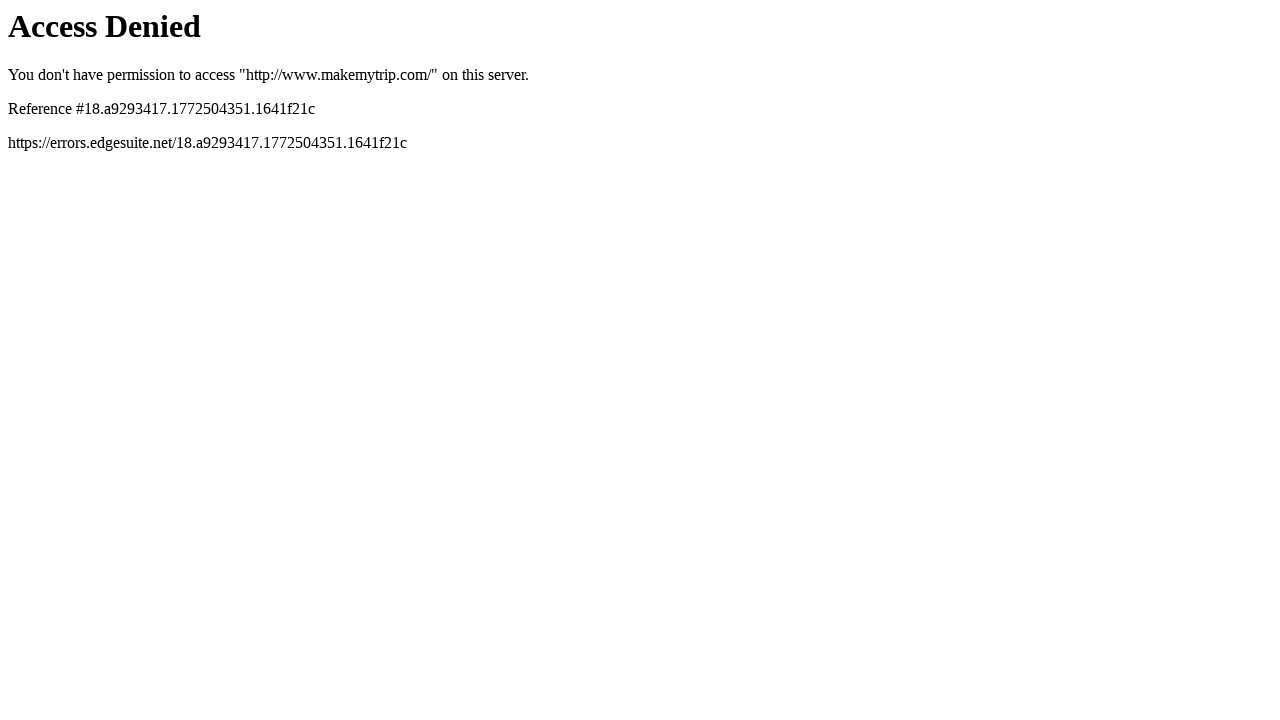